Tests that clicking login with empty credentials shows an error message

Starting URL: https://lk.rt.ru/

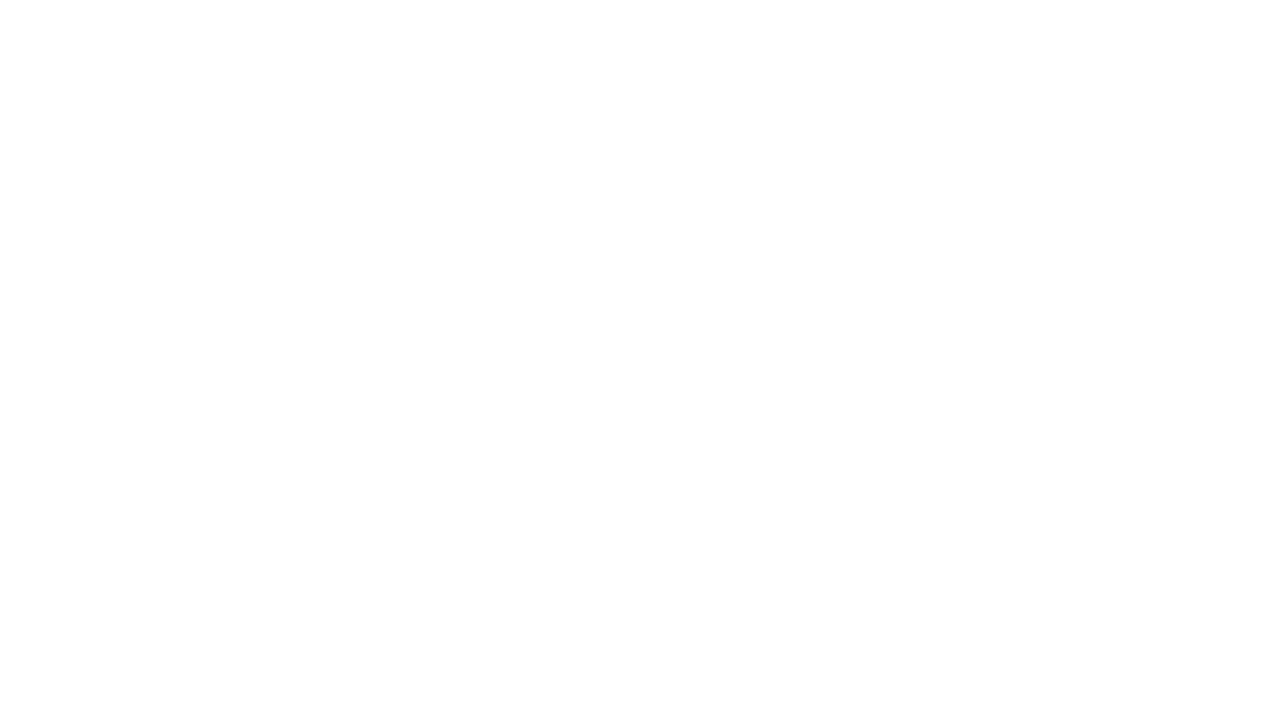

Clicked 'Get code' button with empty credentials at (960, 325) on #otp_get_code
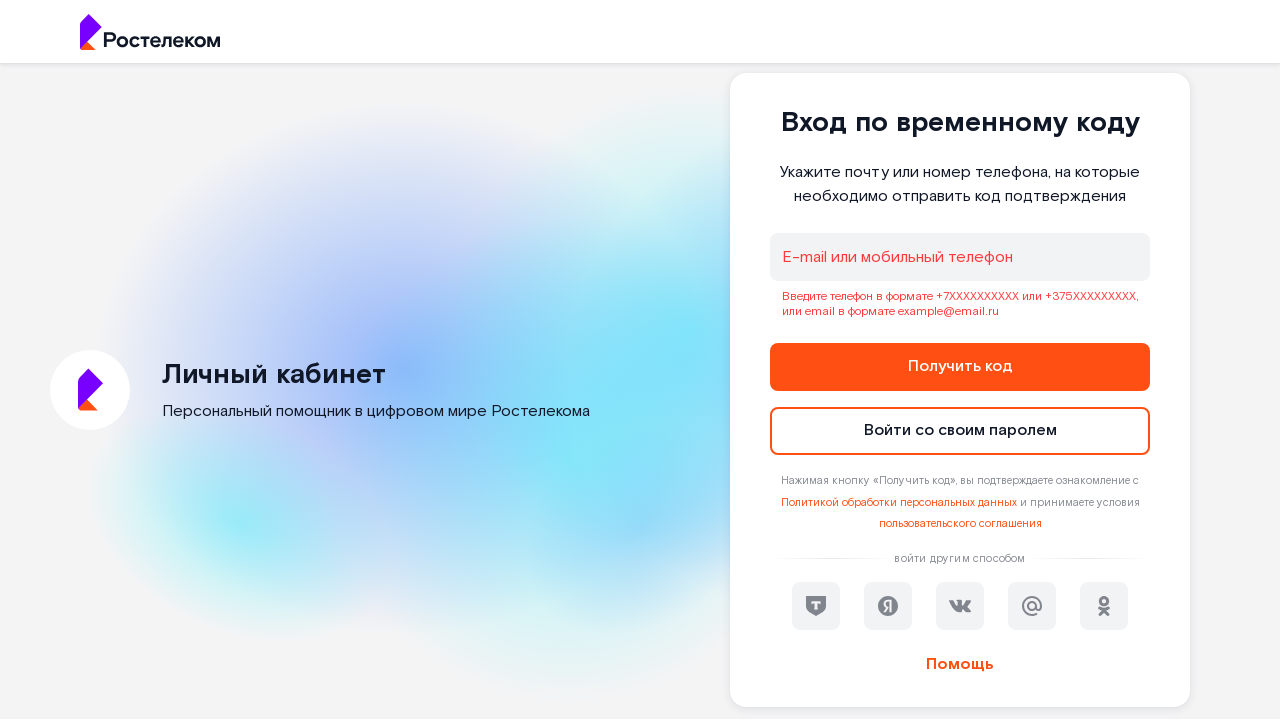

Located error message element
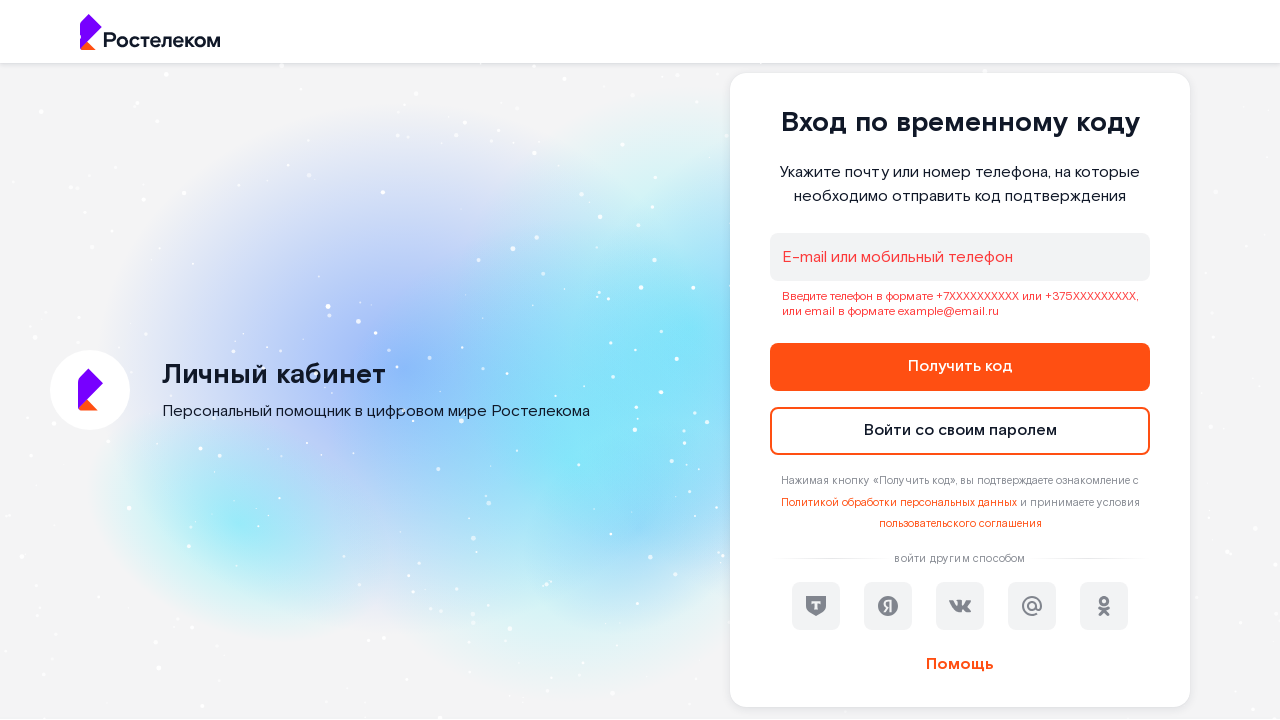

Verified error message is visible
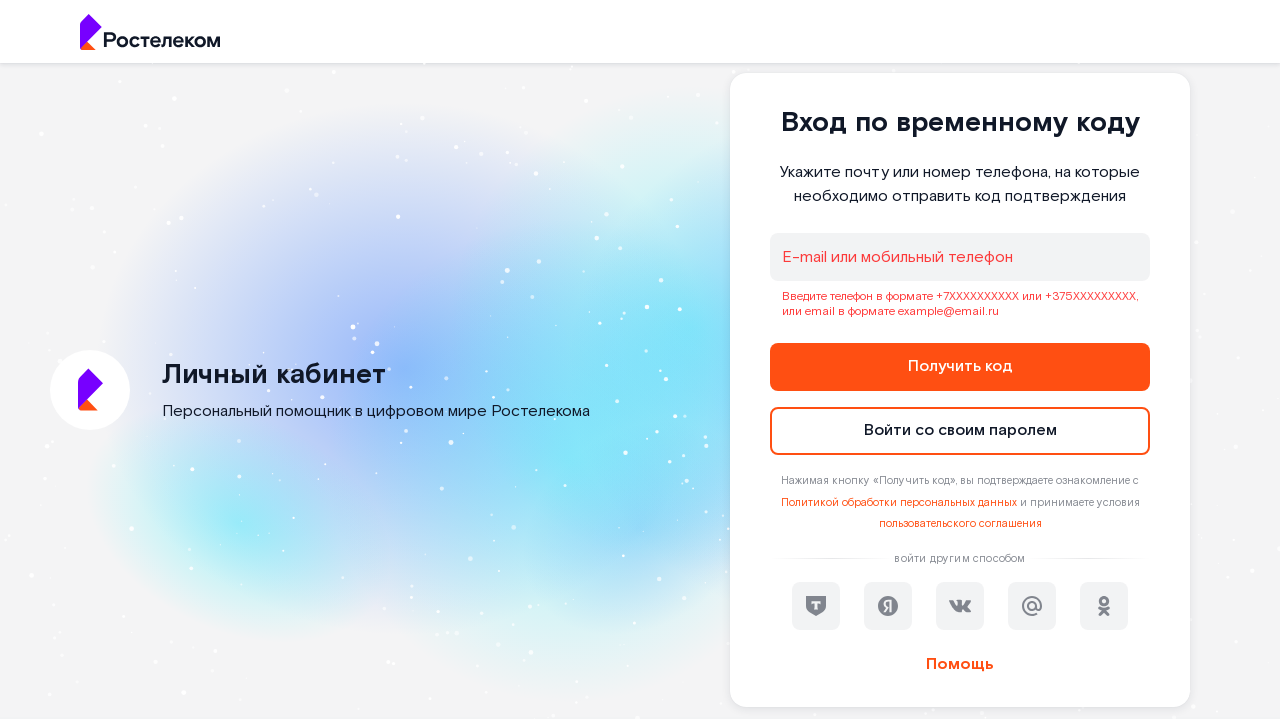

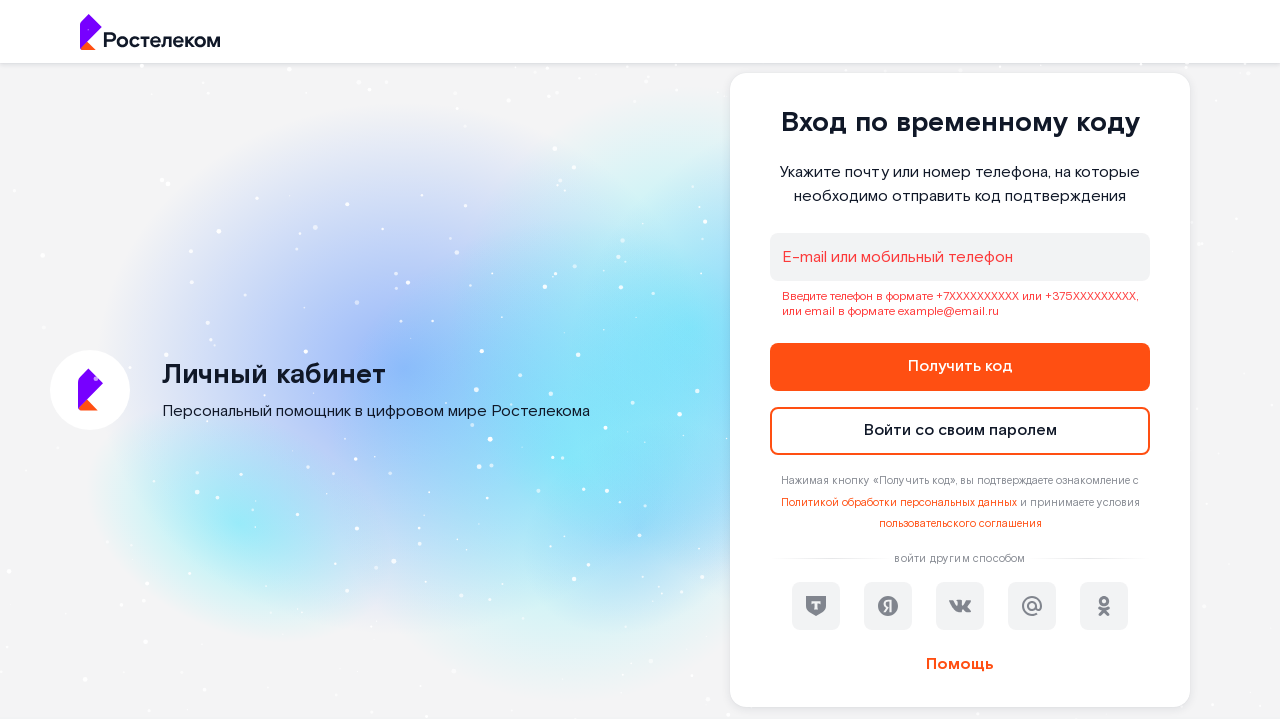